Tests registration form by filling out various fields including text inputs, email, phone, gender radio button, and hobby checkboxes

Starting URL: http://demo.automationtesting.in/Register.html

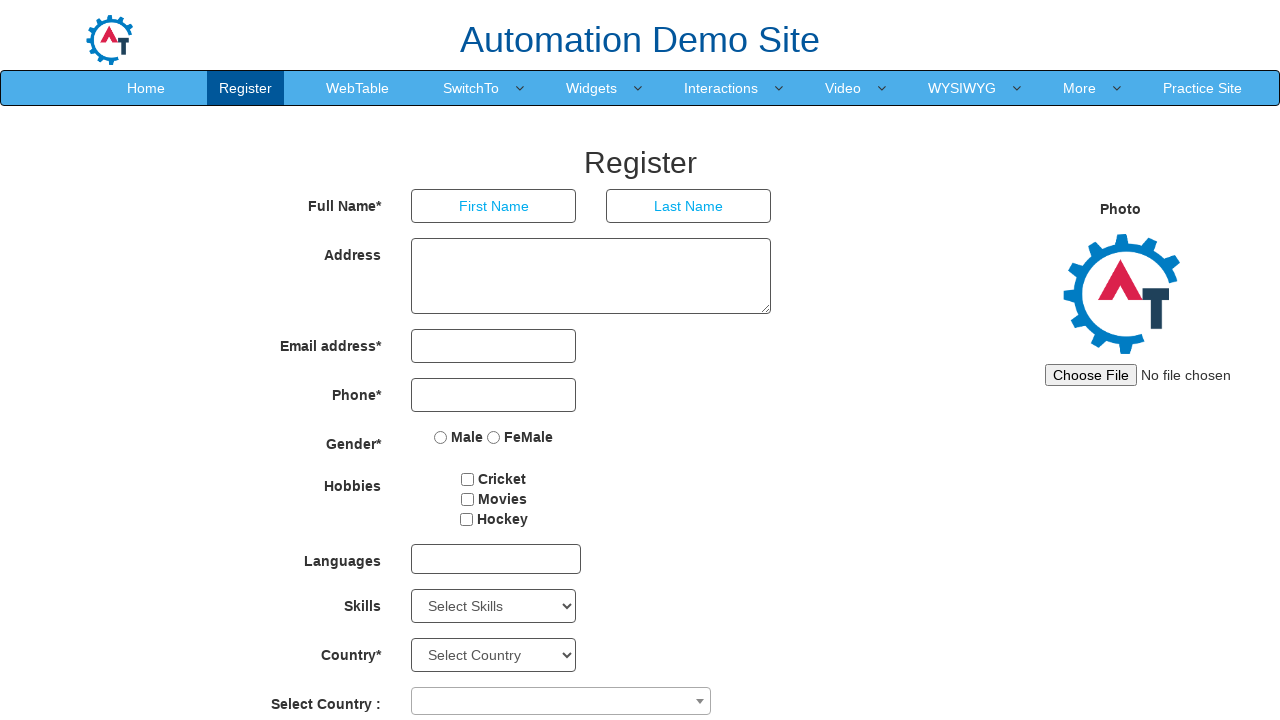

Navigated to registration form page
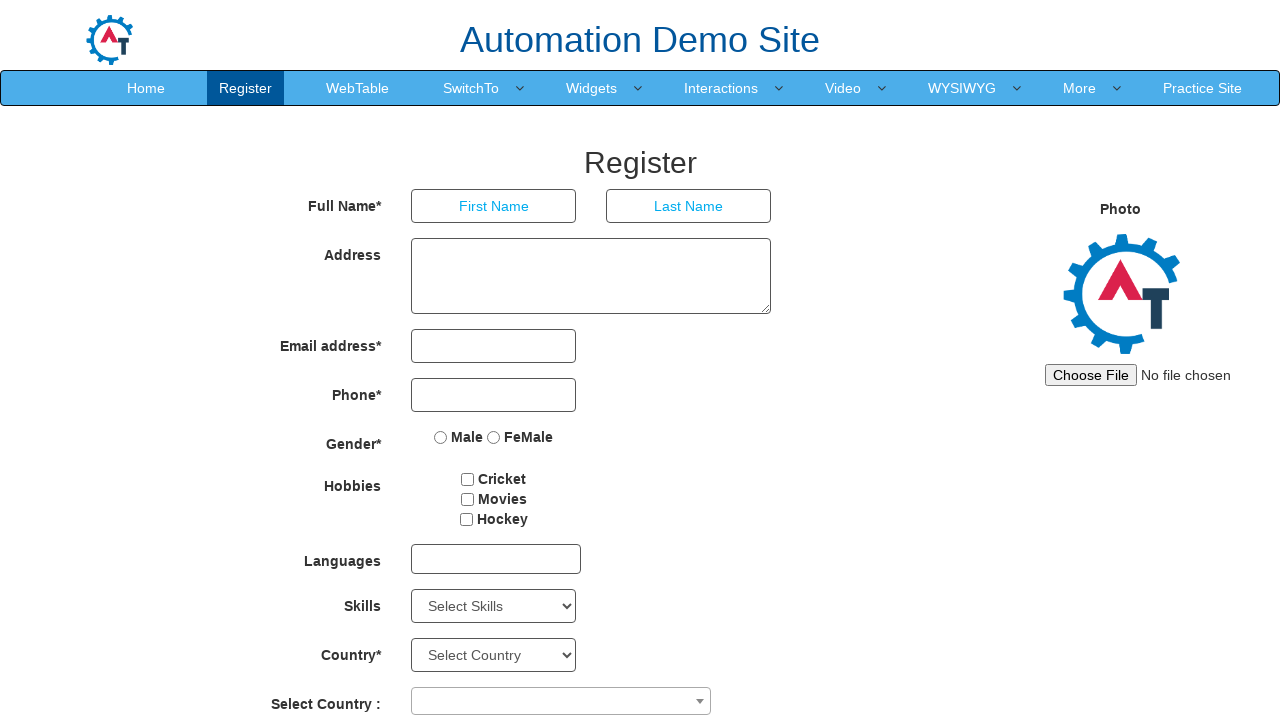

Filled first name field with 'John' on input[placeholder='First Name']
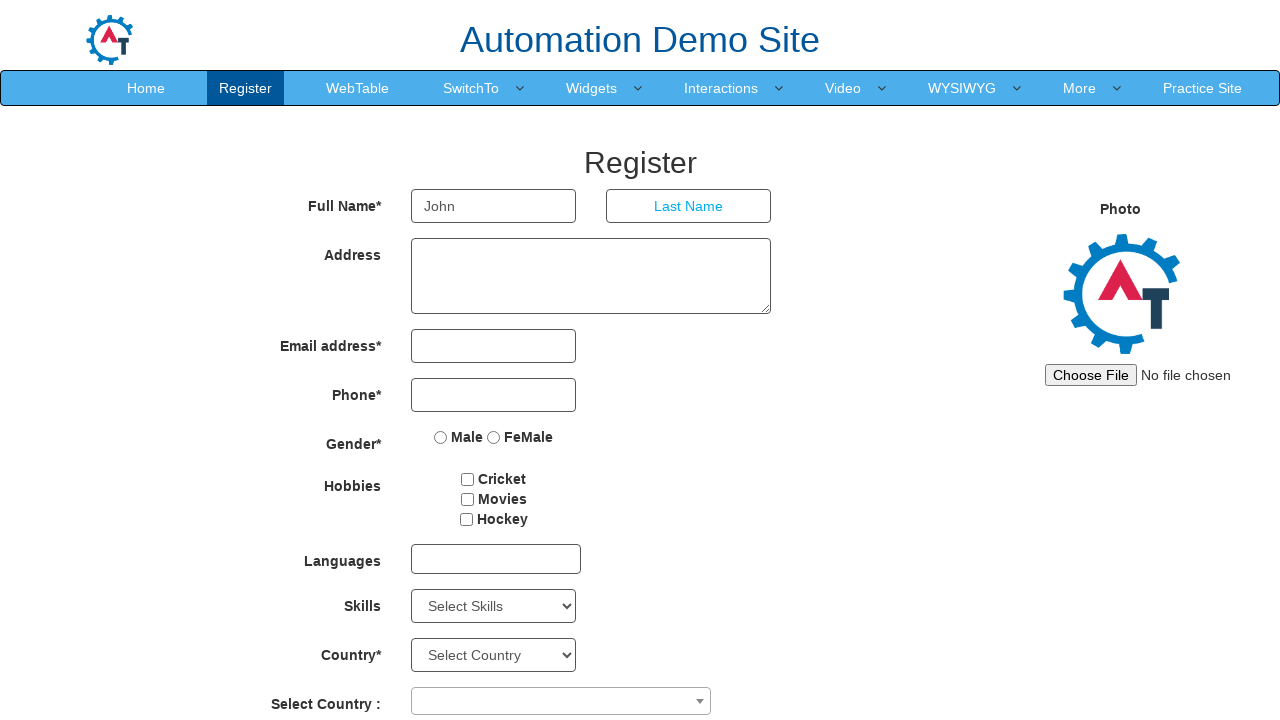

Filled last name field with 'Smith' on input[placeholder='Last Name']
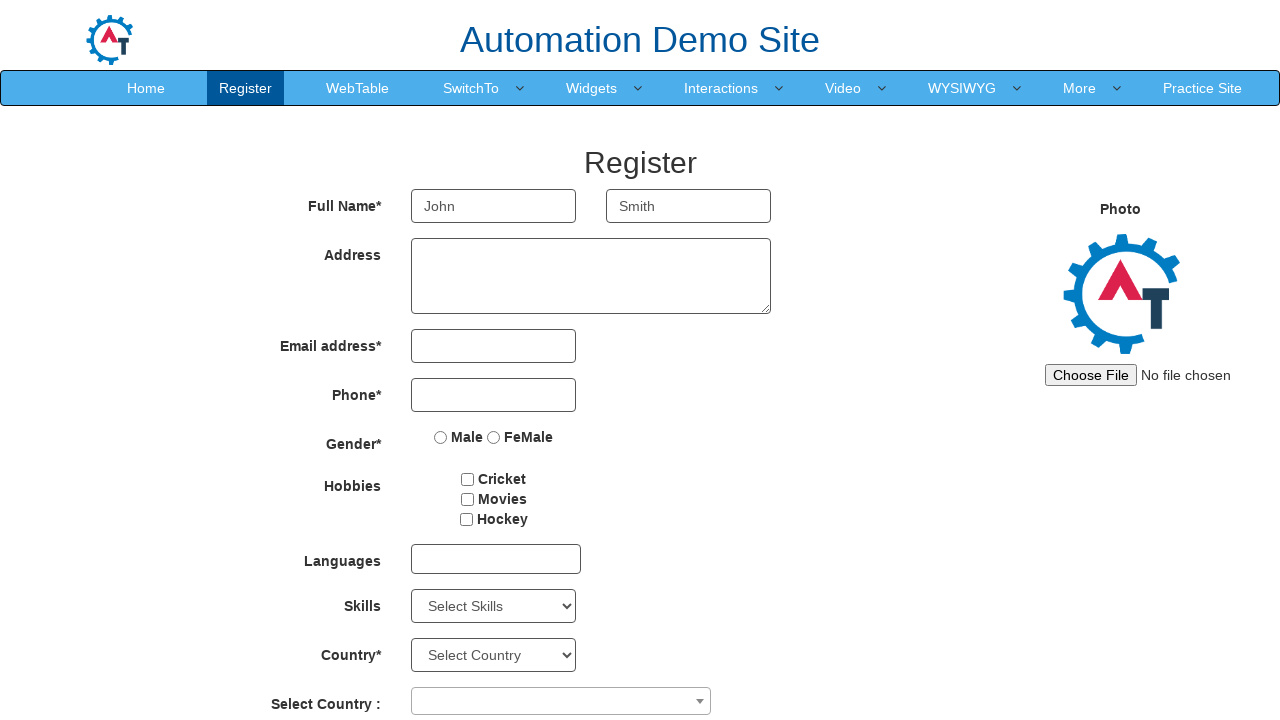

Filled address field with '123 Main Street, Anytown, 12345' on textarea[ng-model='Adress']
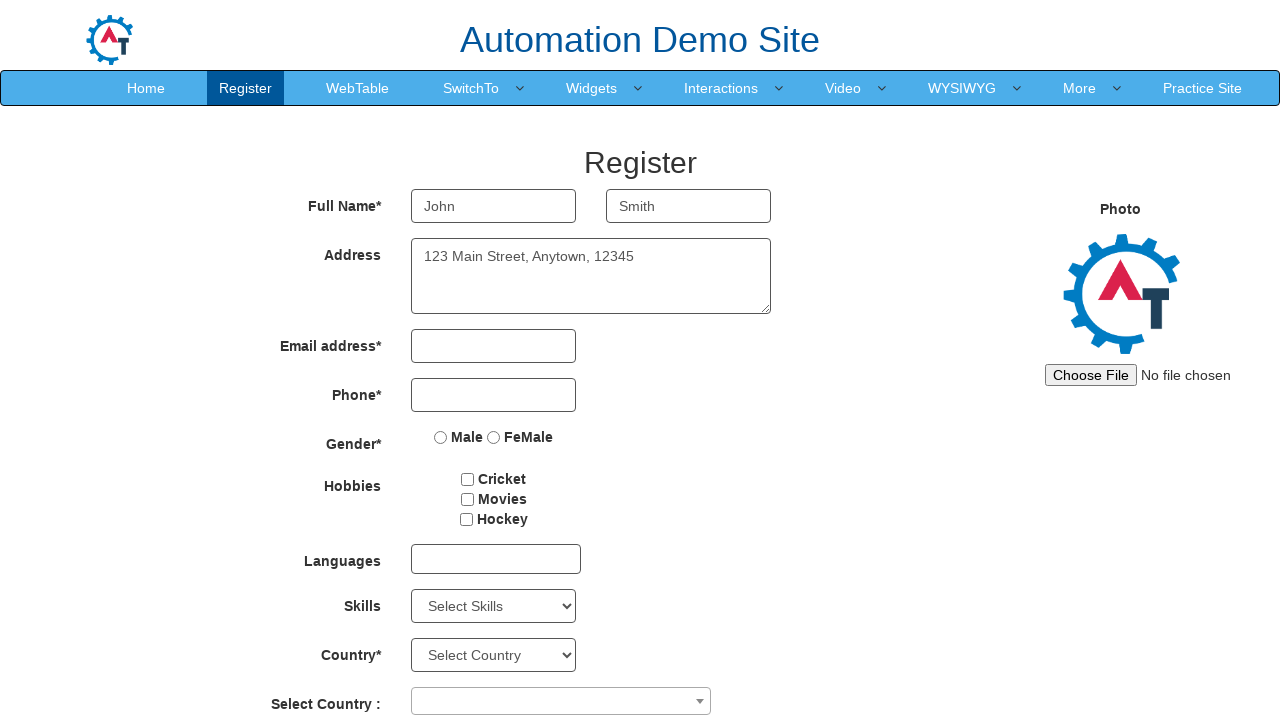

Filled email field with 'johnsmith@example.com' on input[type='email']
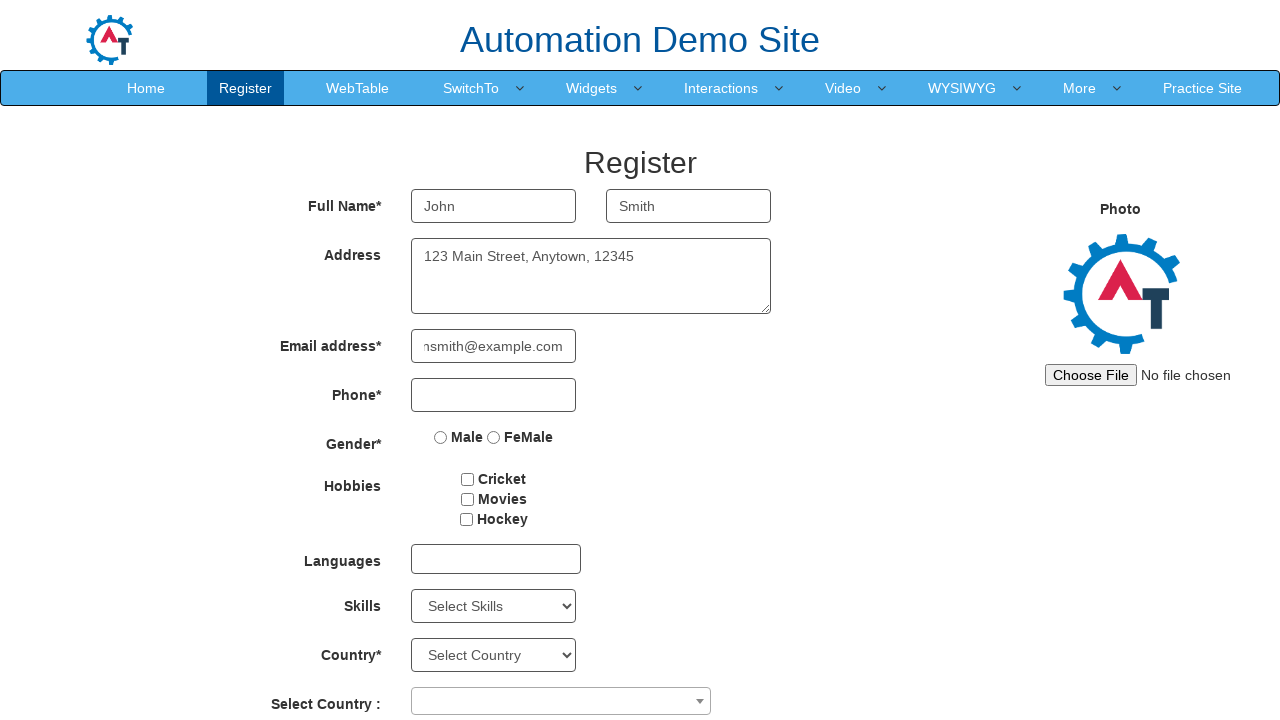

Filled phone number field with '5551234567' on input[type='tel']
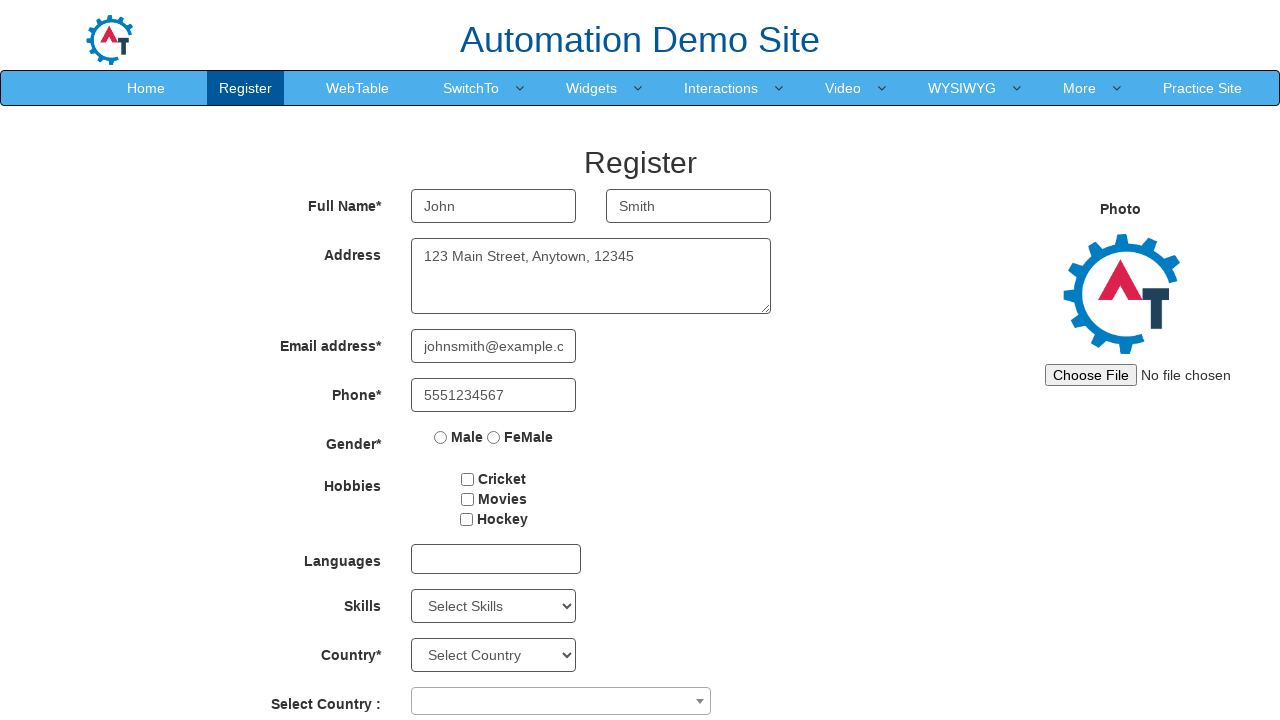

Selected male gender radio button at (441, 437) on input[type='radio']
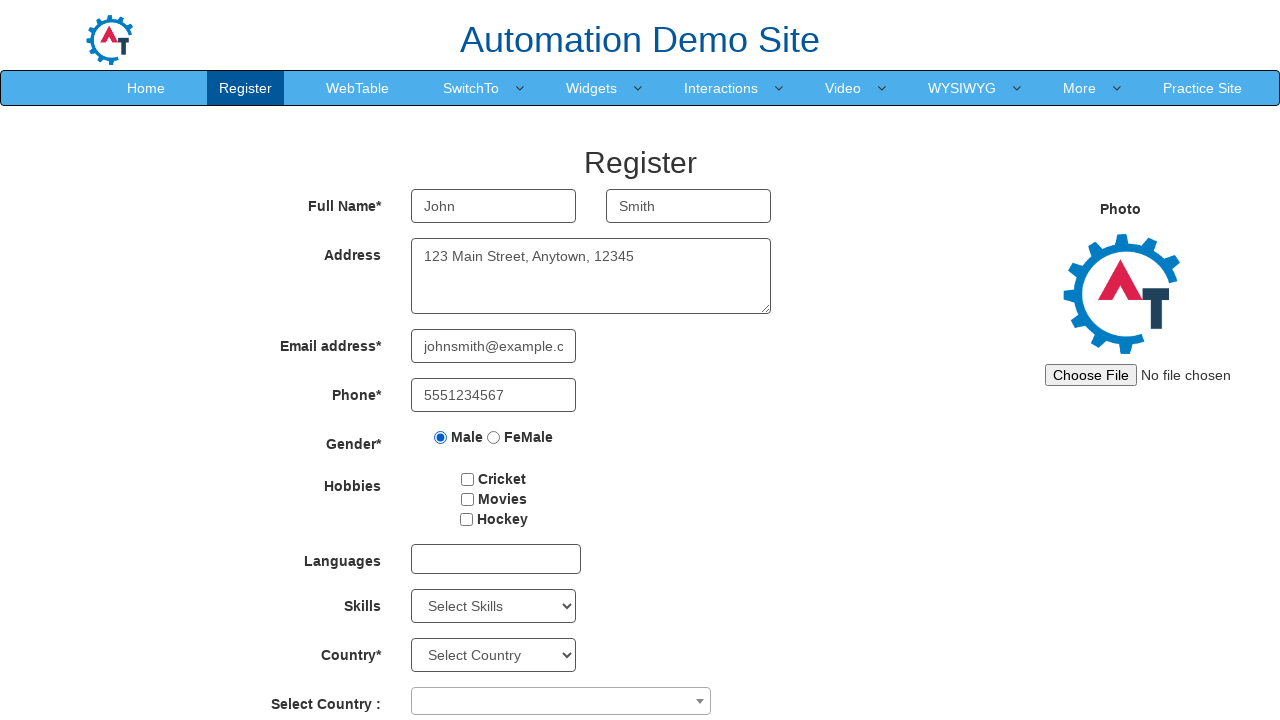

Selected Cricket hobby checkbox at (468, 479) on input#checkbox1
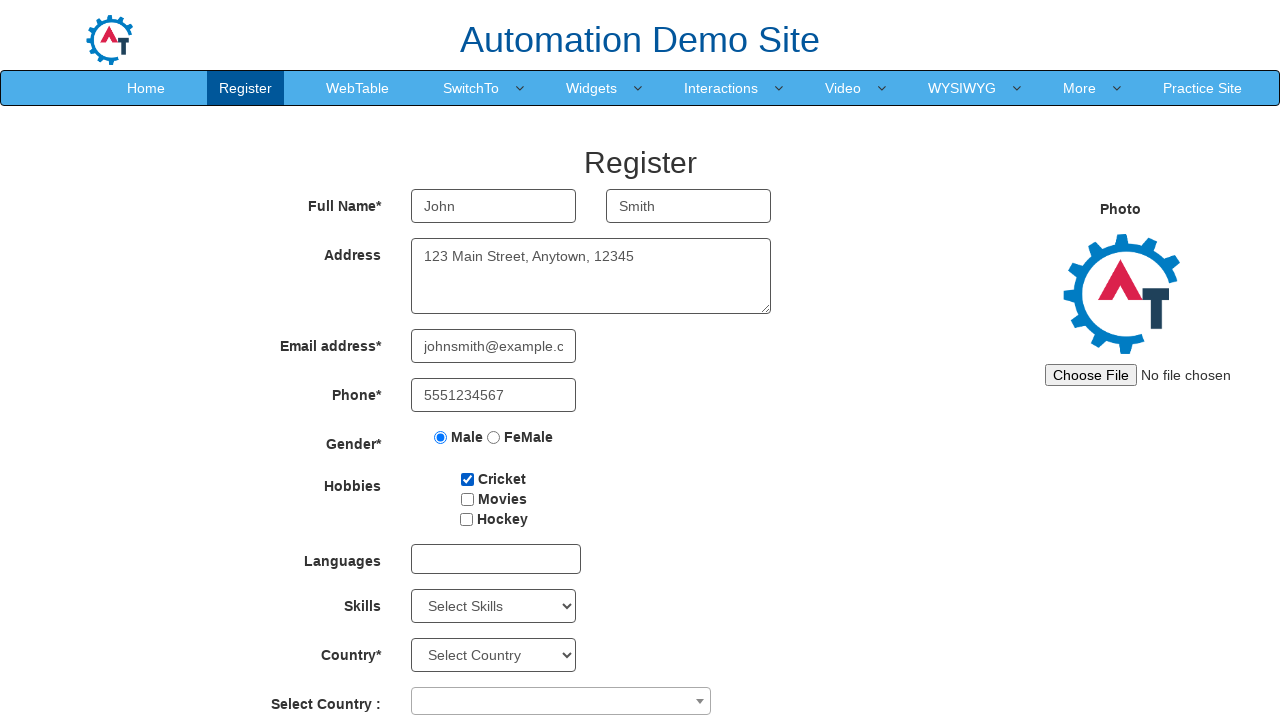

Selected Hockey hobby checkbox at (466, 519) on input#checkbox3
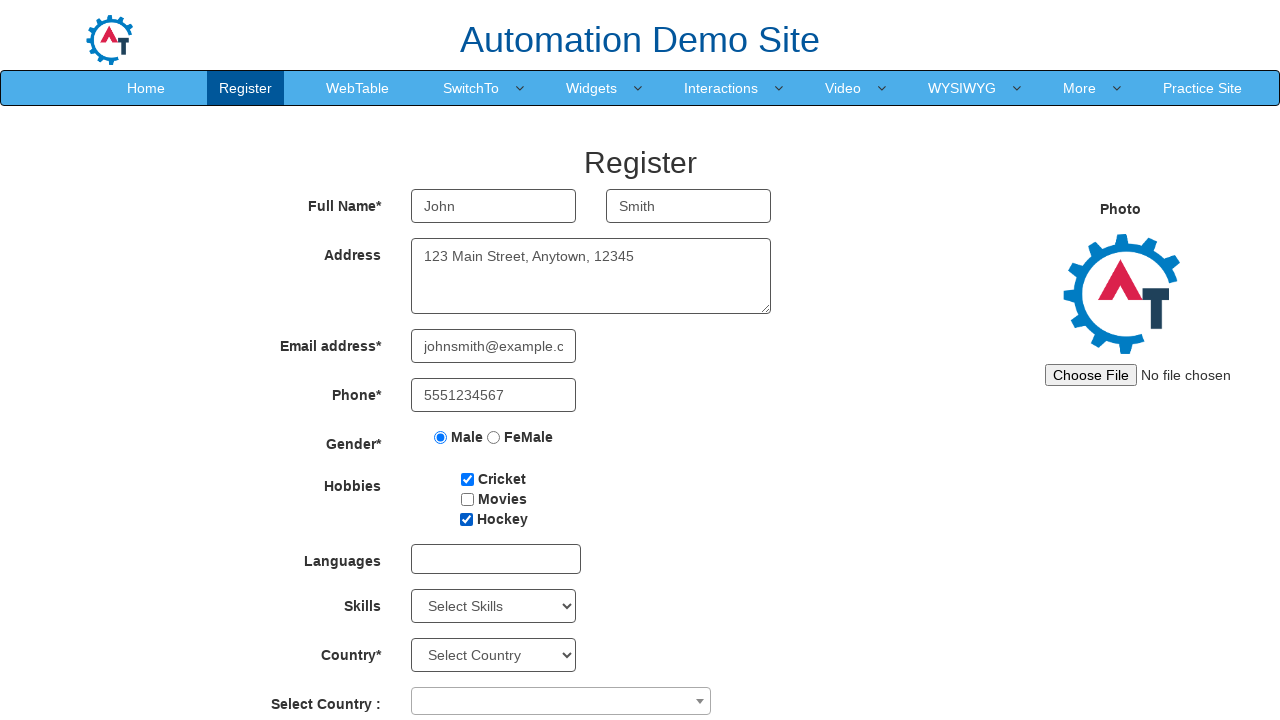

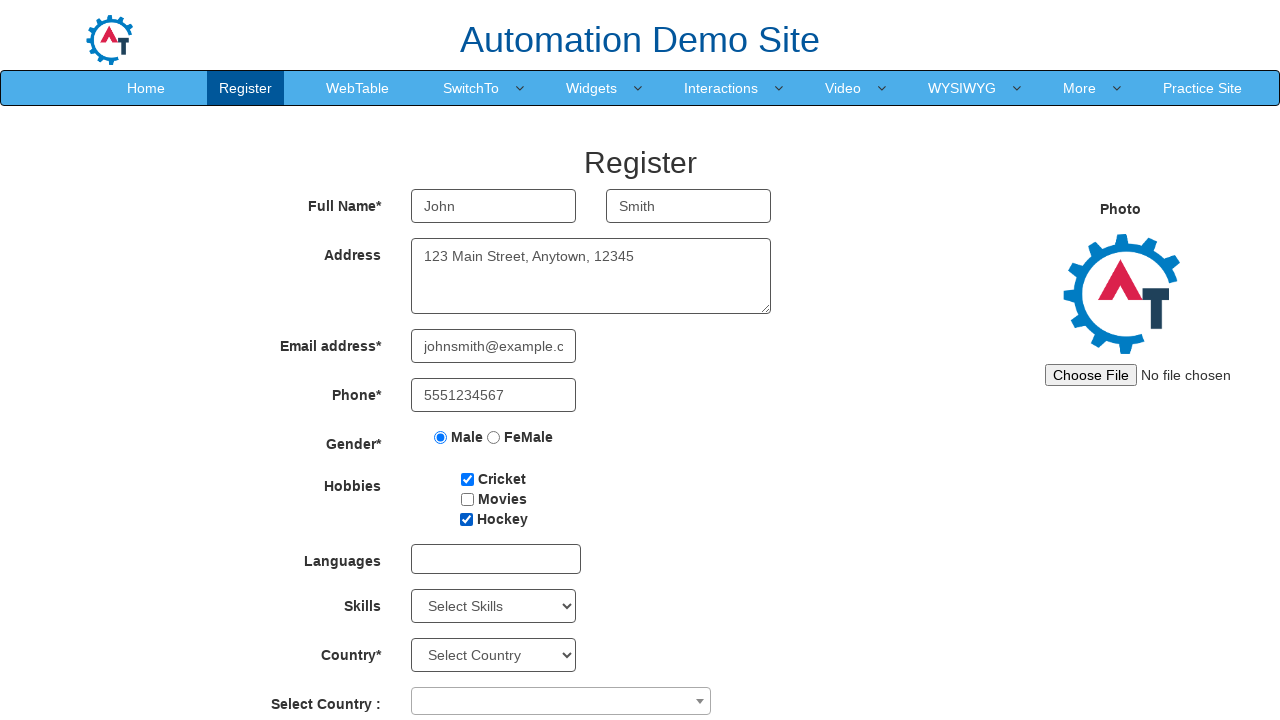